Navigates to the OrangeHRM website and verifies the page title is retrieved correctly

Starting URL: http://alchemy.hguy.co/orangehrm

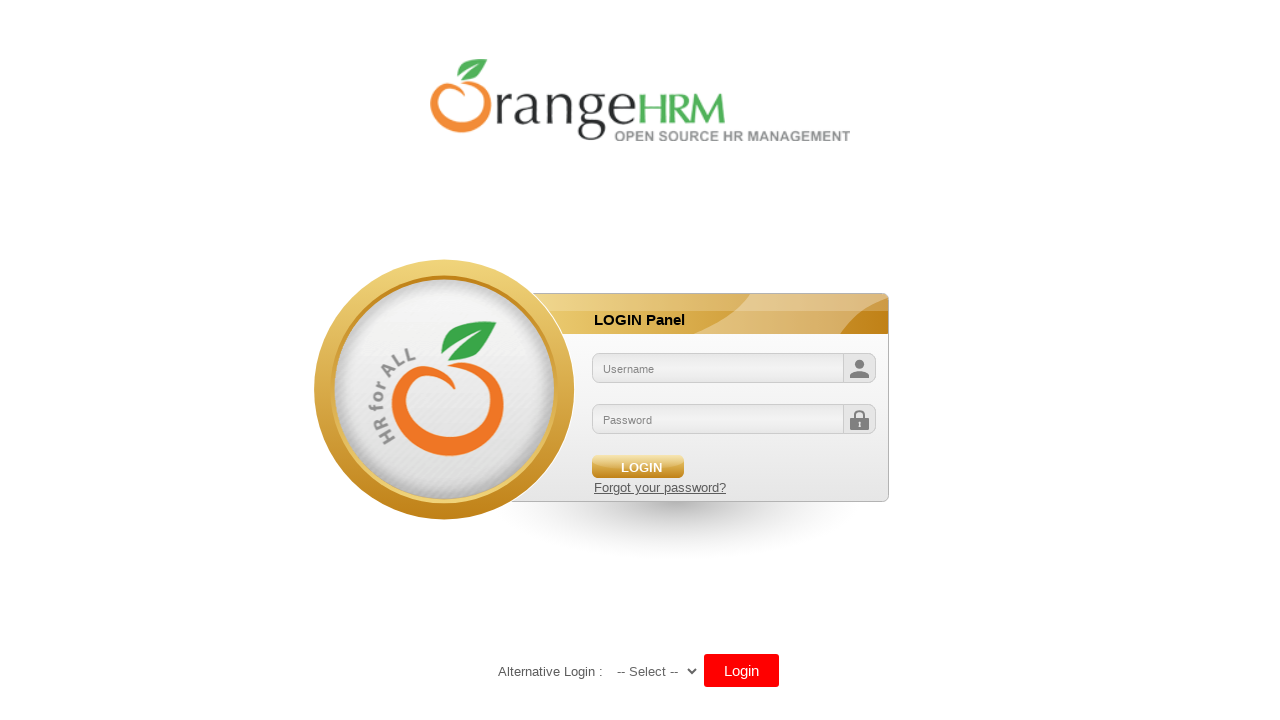

Navigated to OrangeHRM website at http://alchemy.hguy.co/orangehrm
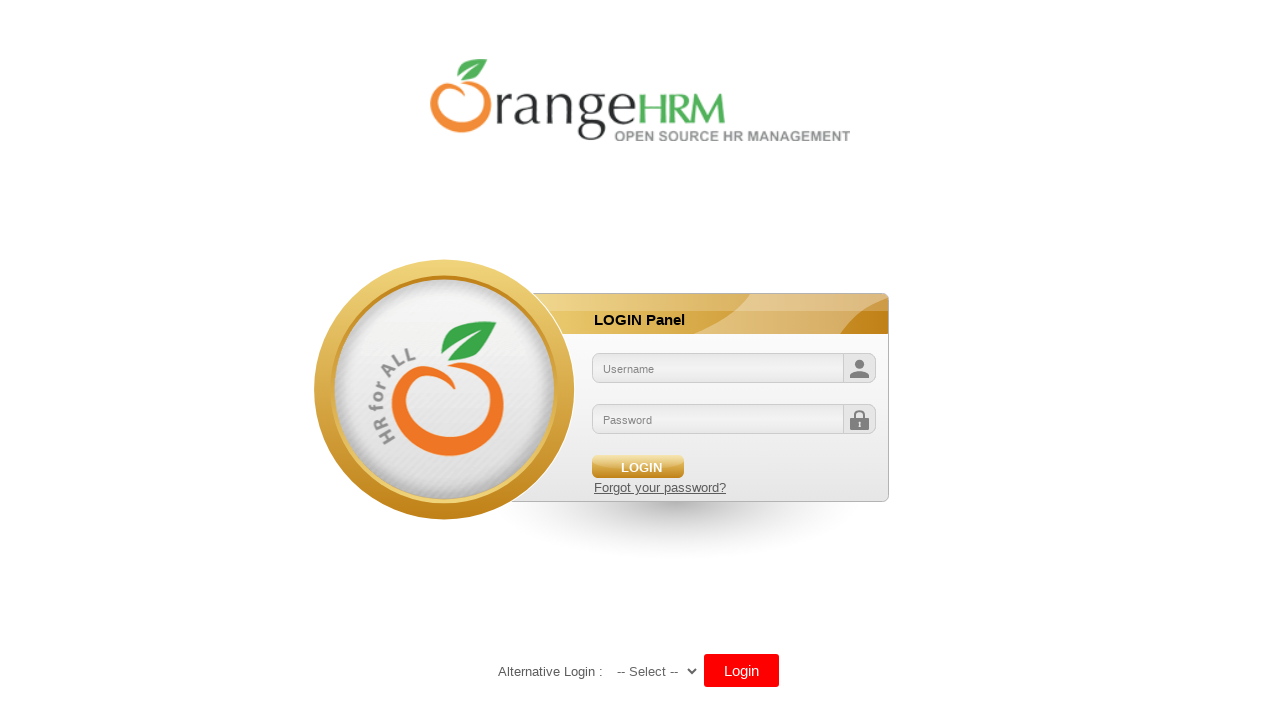

Retrieved page title: OrangeHRM
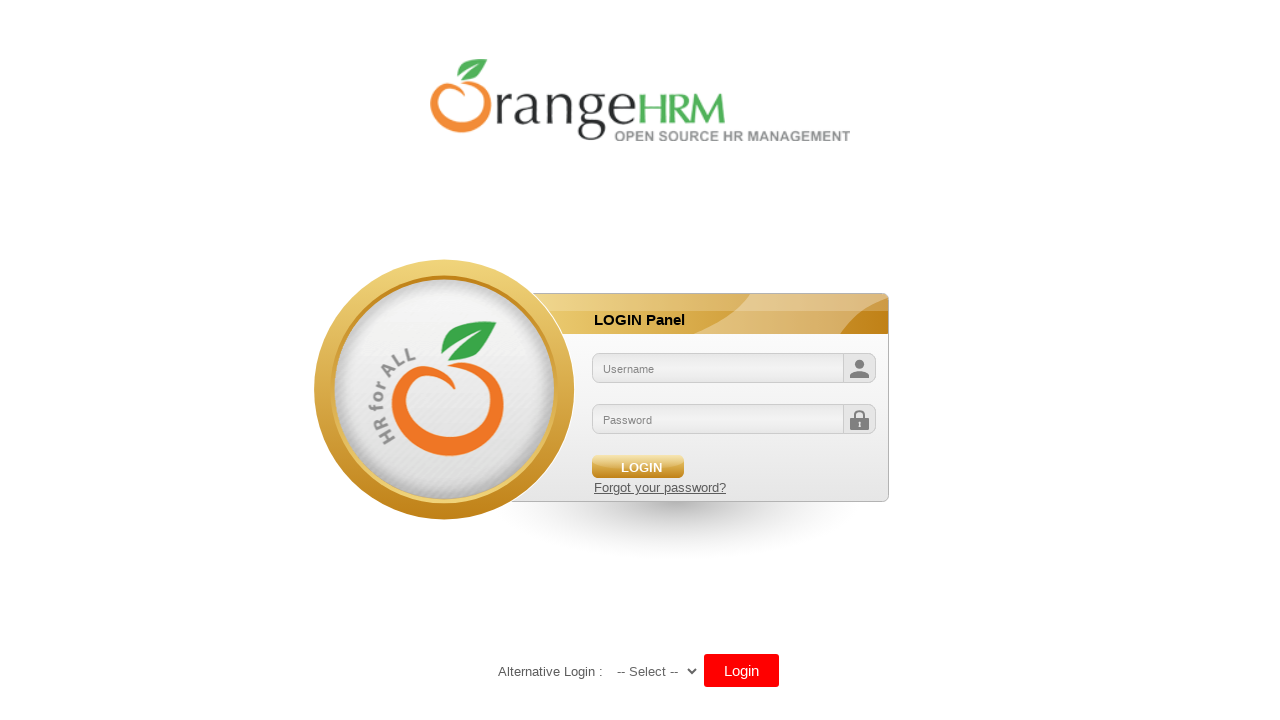

Printed page title to console
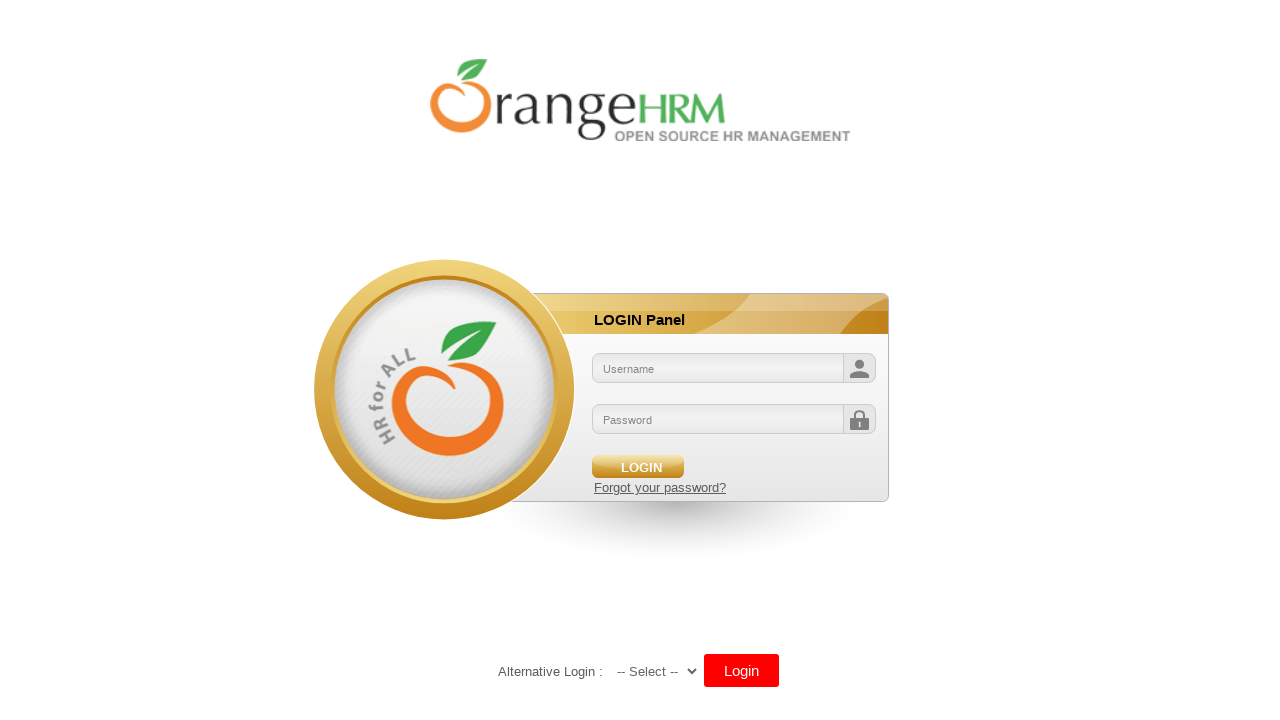

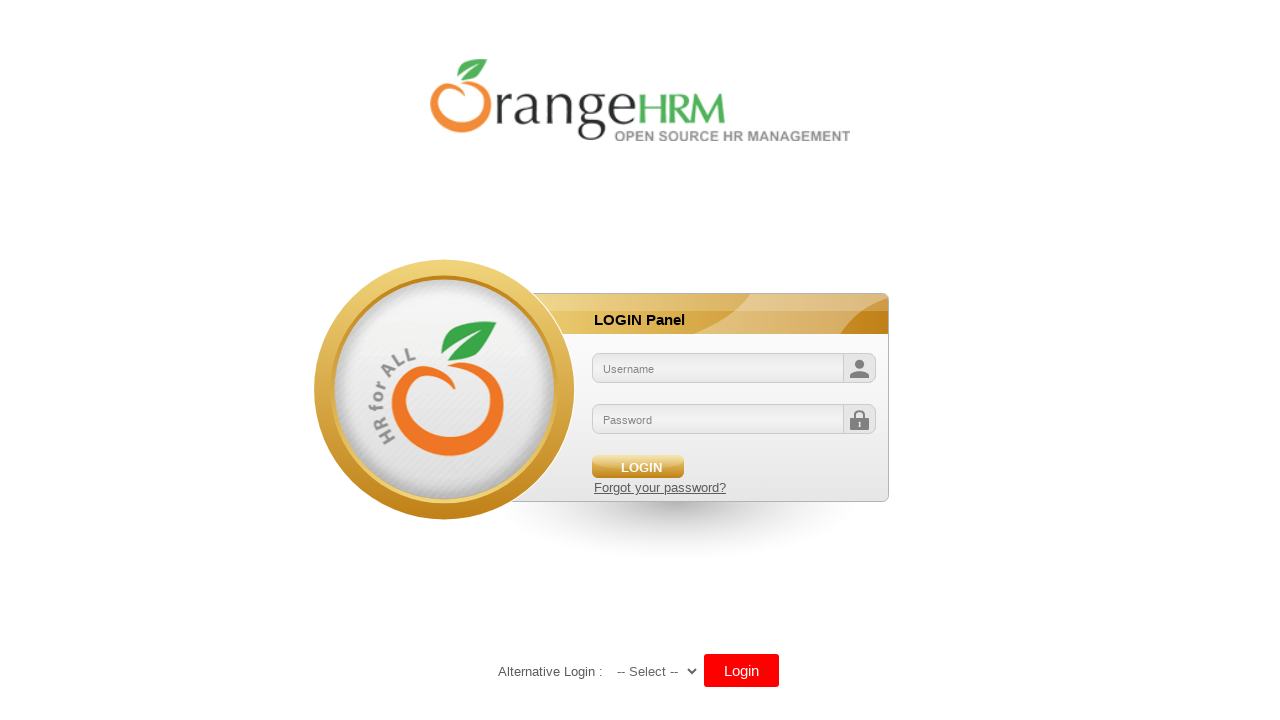